Navigates to the OrangeHRM homepage and performs a visual verification by taking a screenshot

Starting URL: https://www.orangehrm.com/

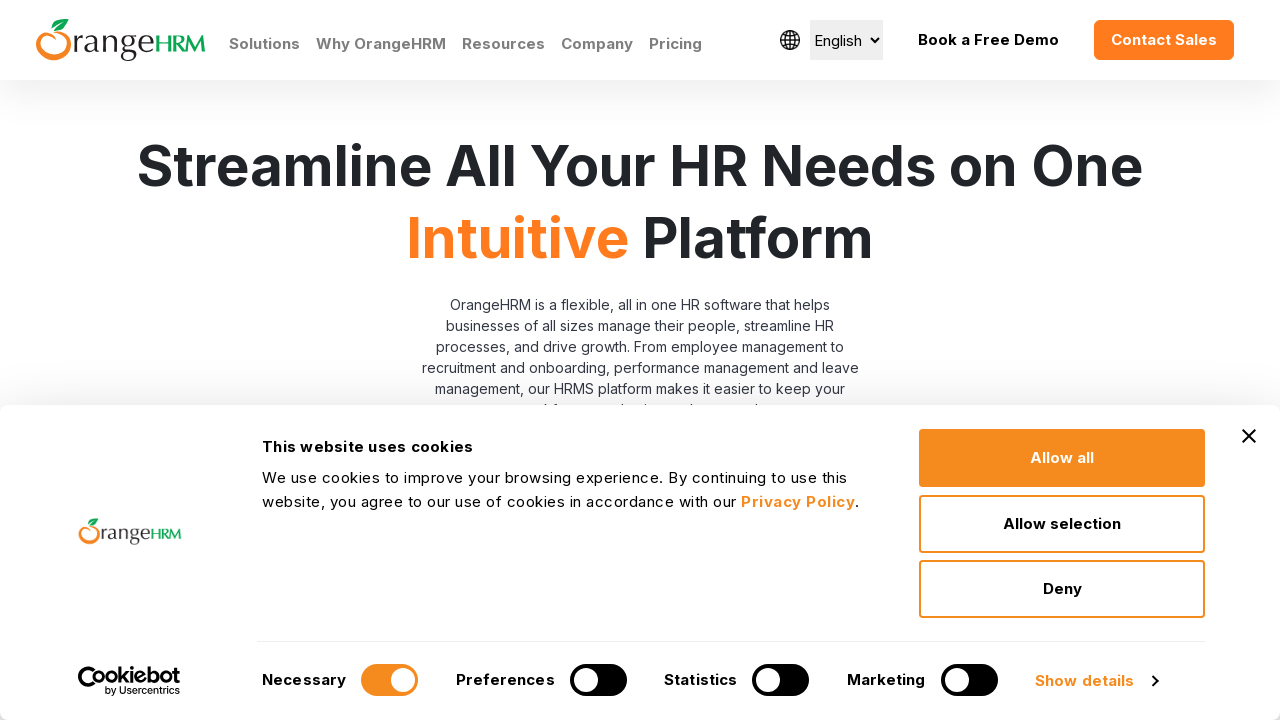

Navigated to OrangeHRM homepage
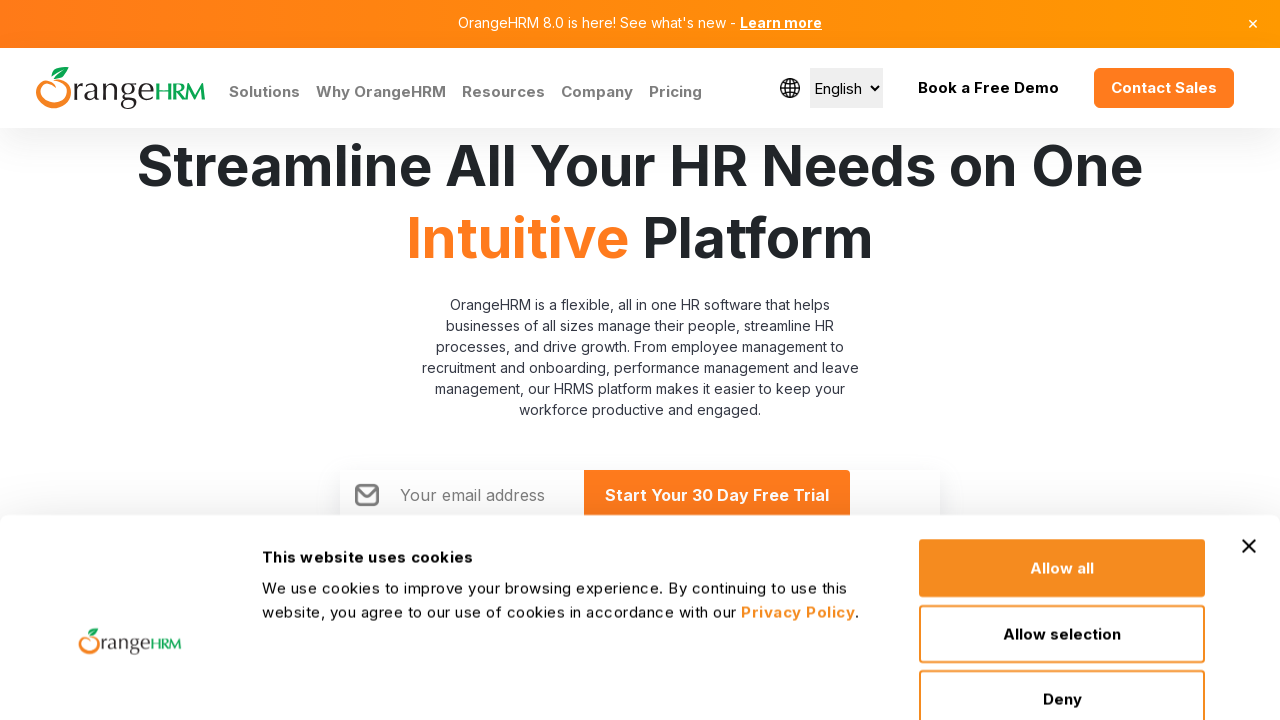

Page fully loaded - network idle state reached
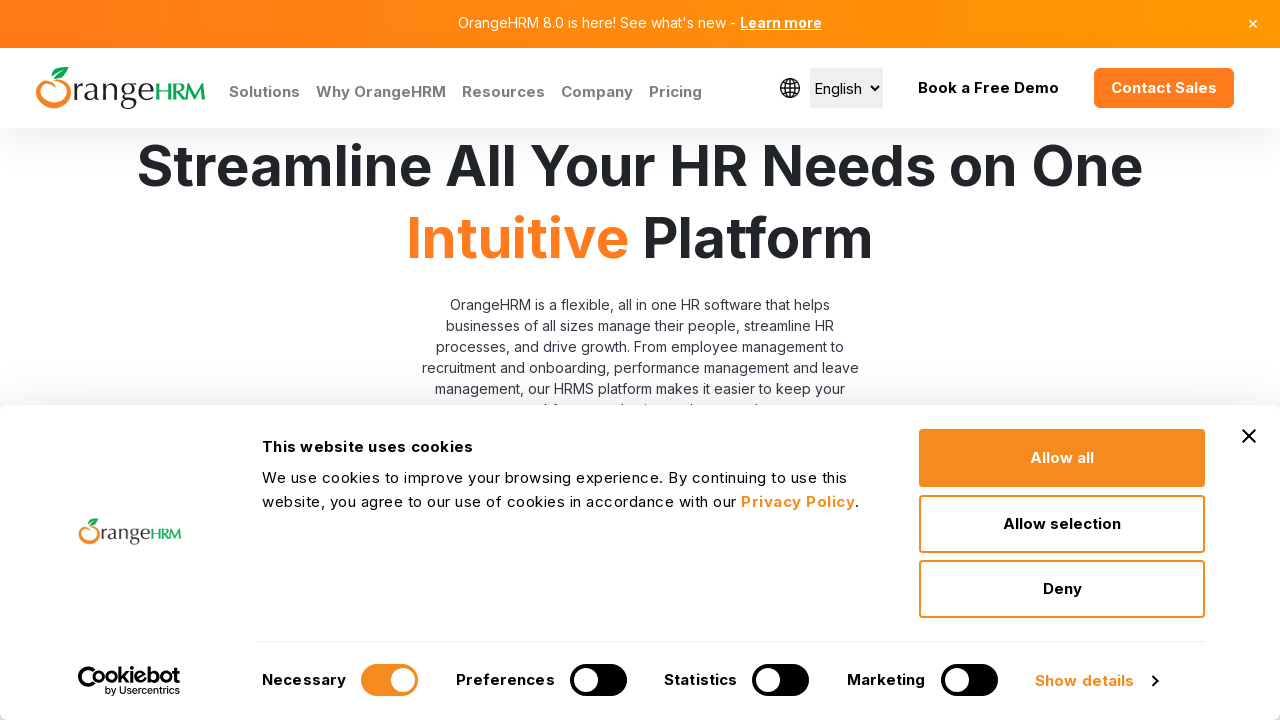

Visual verification screenshot captured
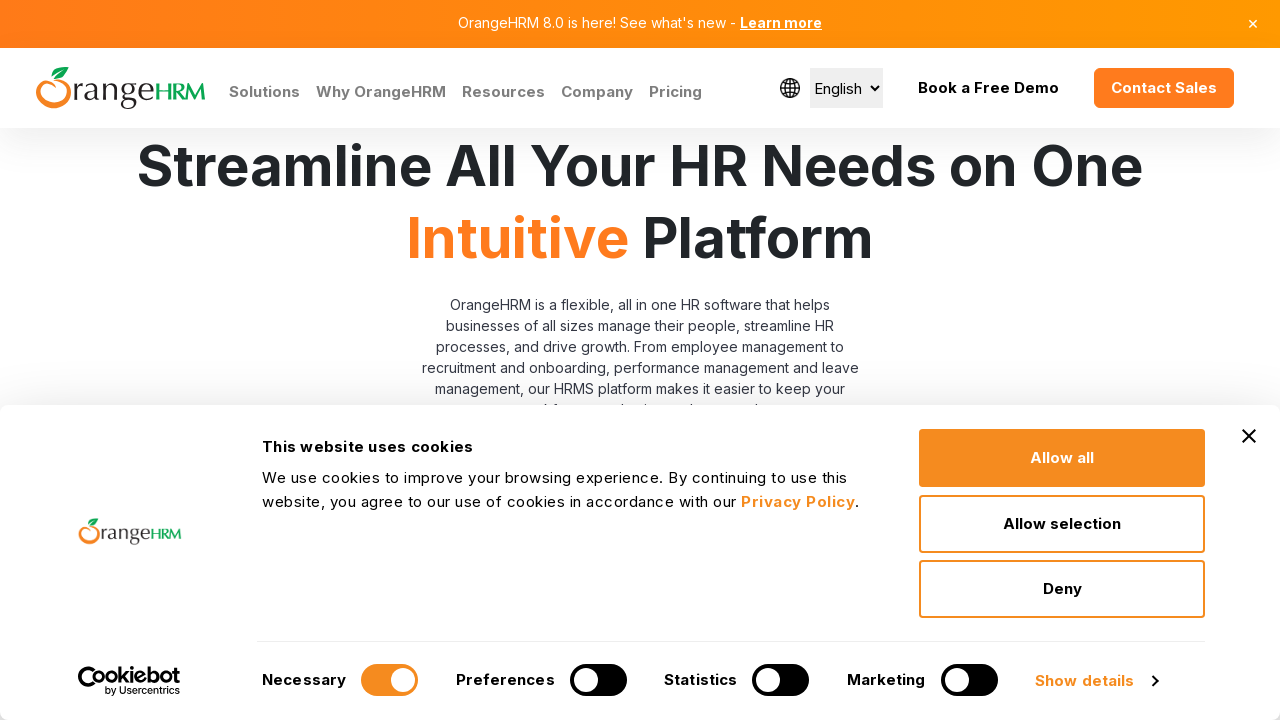

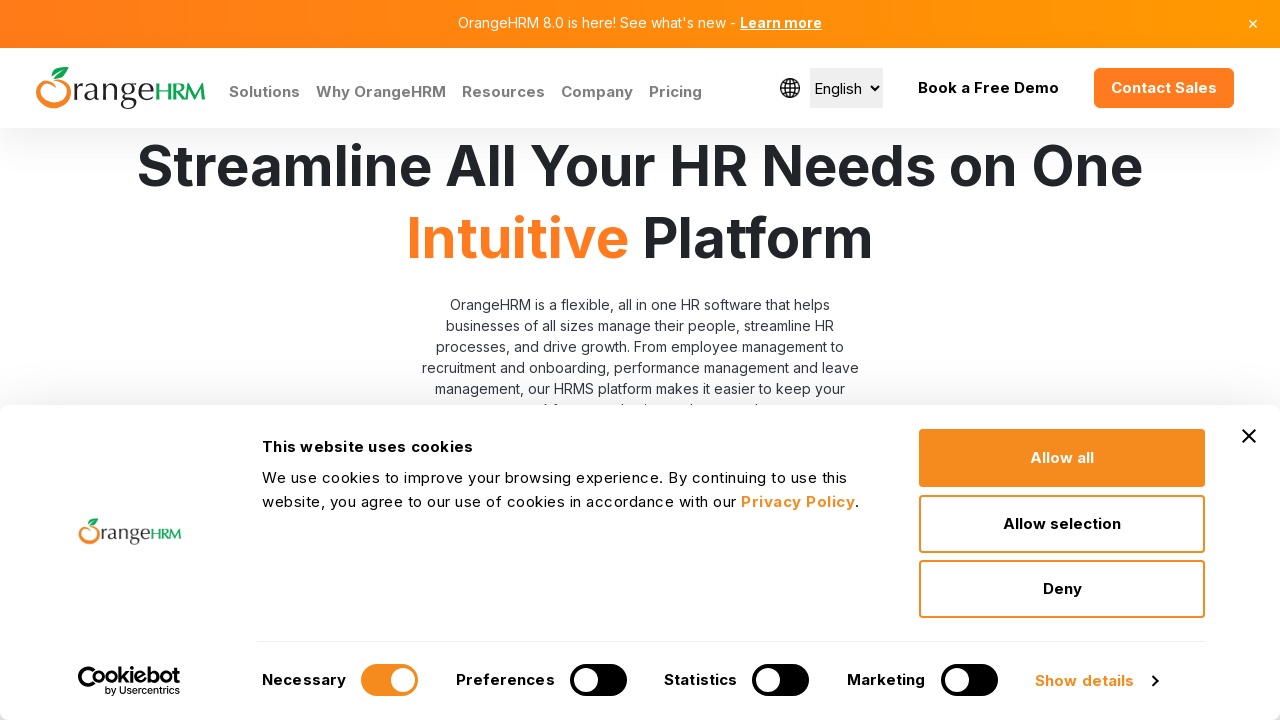